Navigates to httpbin.org/get endpoint and waits for the page content to load, verifying the JSON response is displayed

Starting URL: https://httpbin.org/get

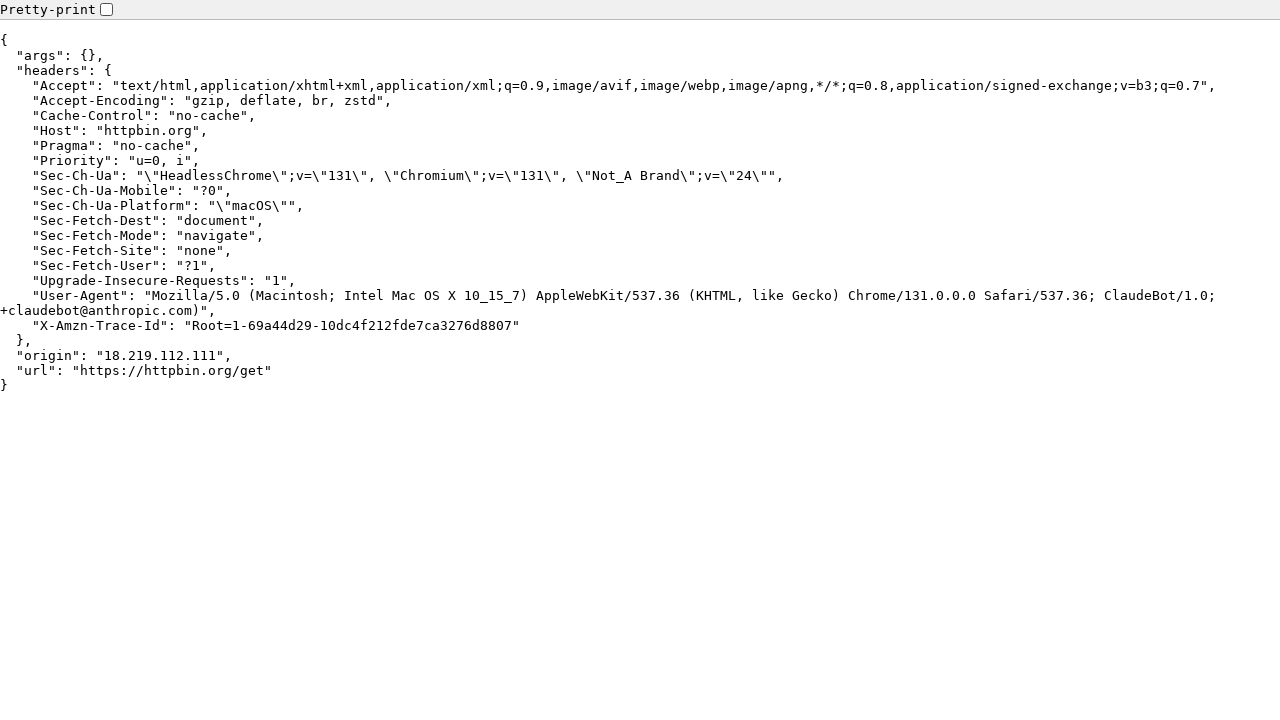

Navigated to https://httpbin.org/get
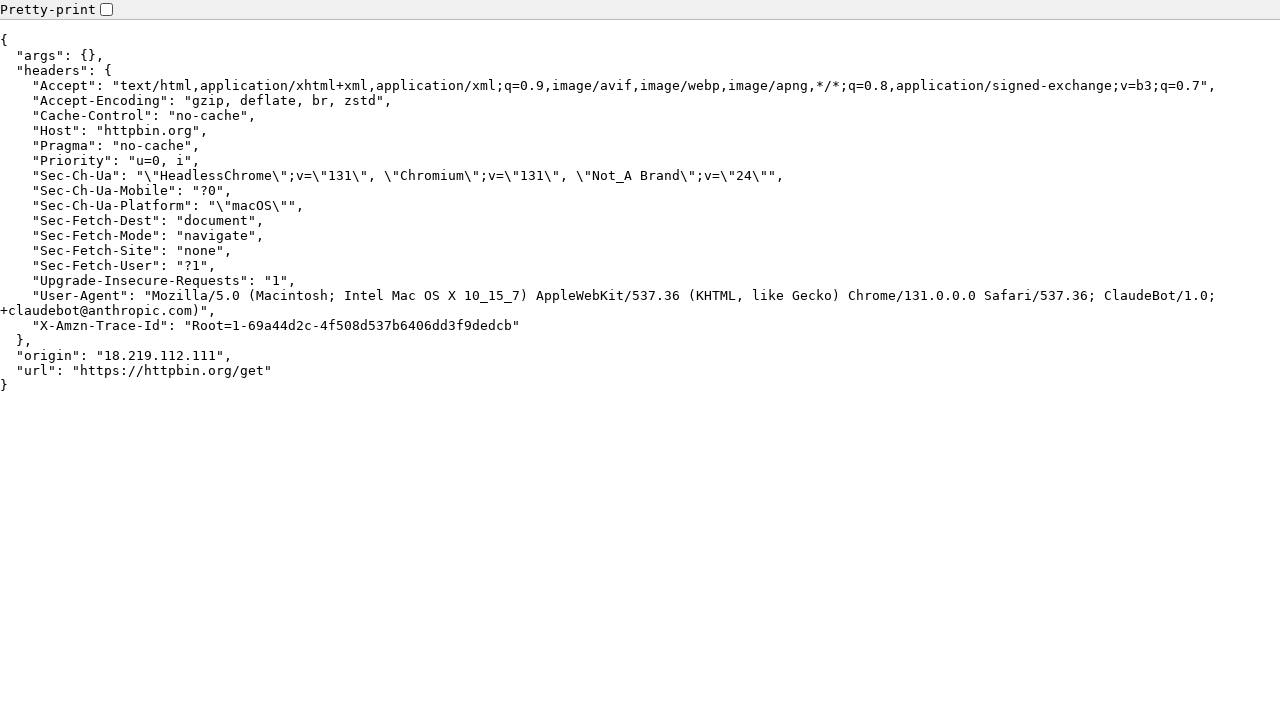

JSON response content loaded and visible on the page
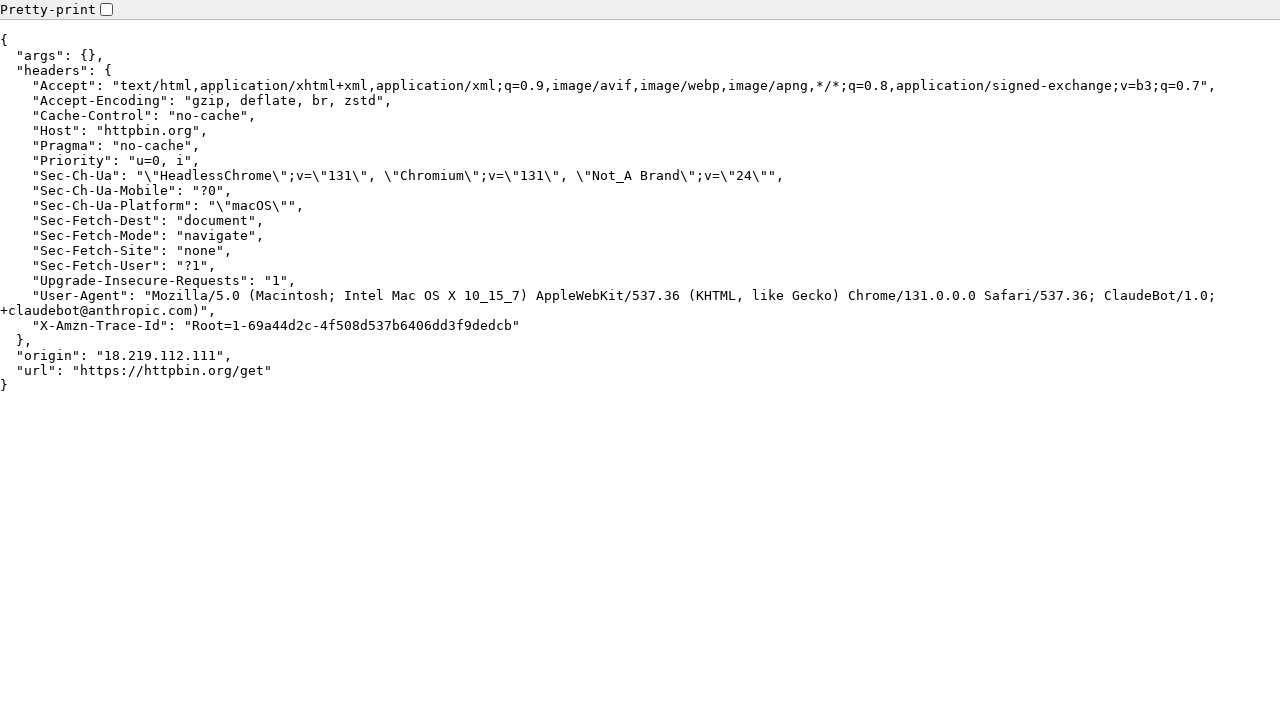

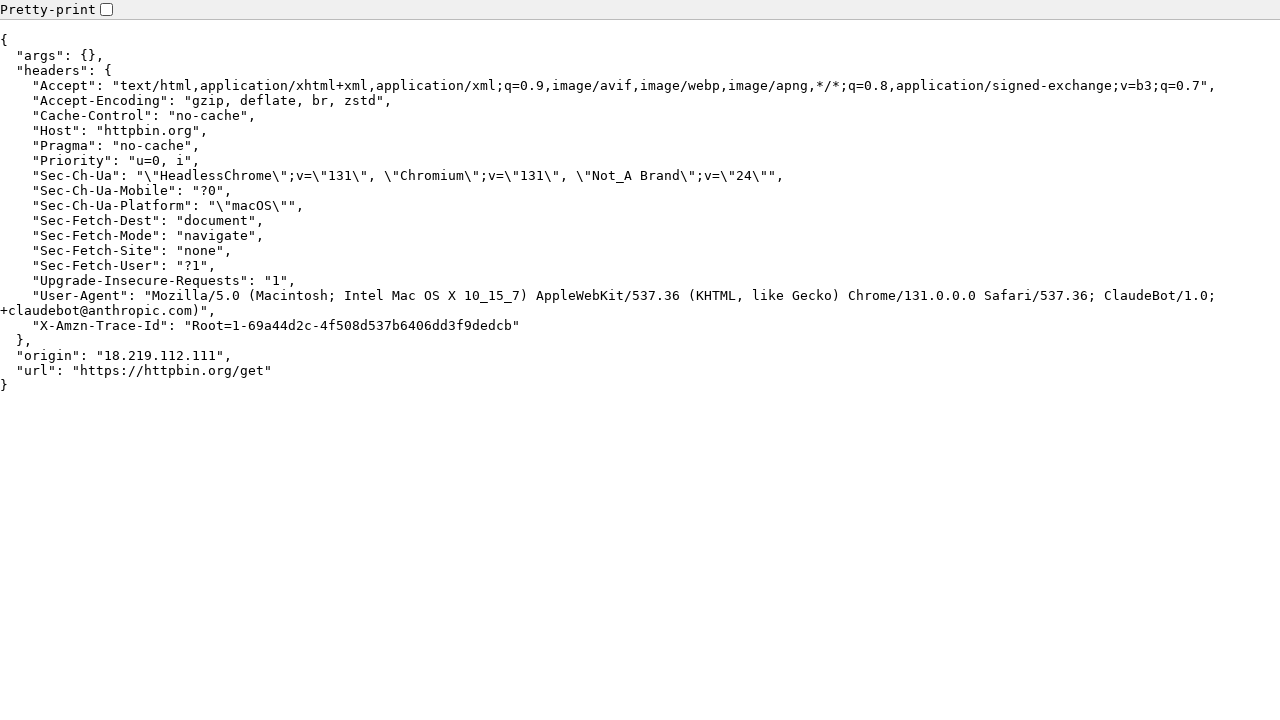